Tests input field interaction using placeholder text to locate the field, fill it, and clear it.

Starting URL: https://www.qa-practice.com/elements/input/simple

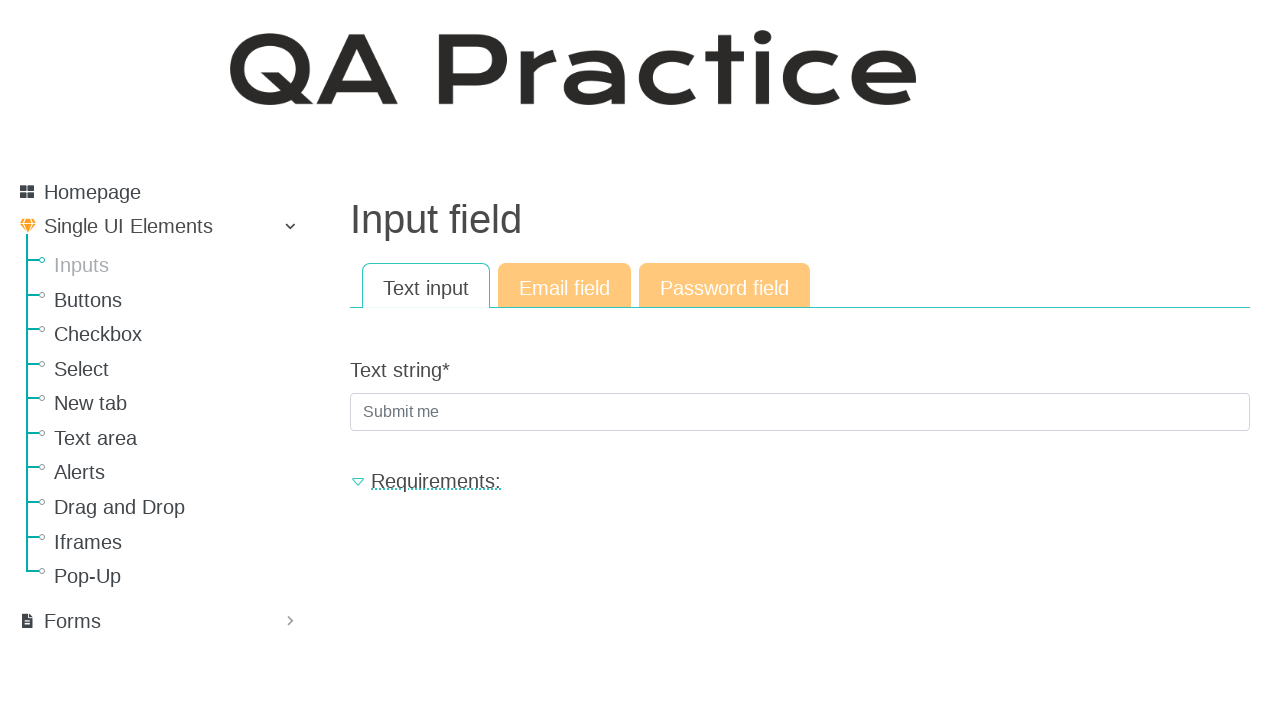

Located input field by placeholder text 'Submit me'
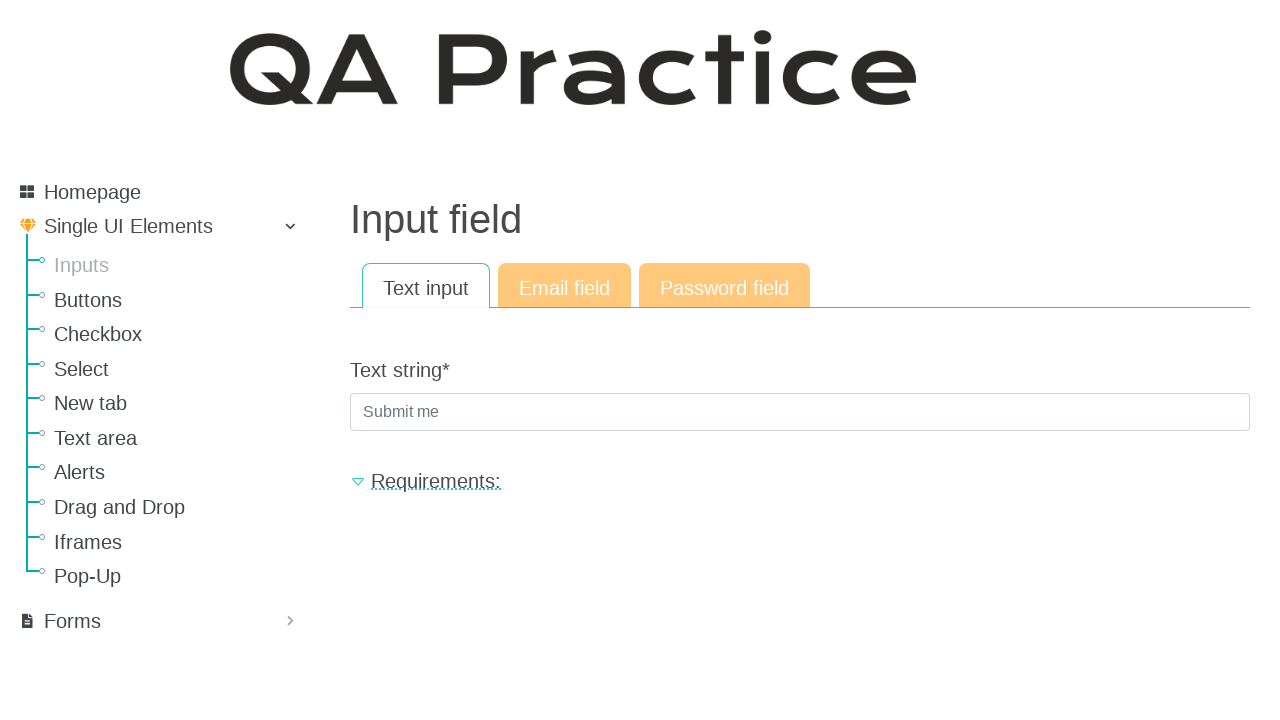

Filled input field with 'Hello world' on internal:attr=[placeholder="Submit me"i]
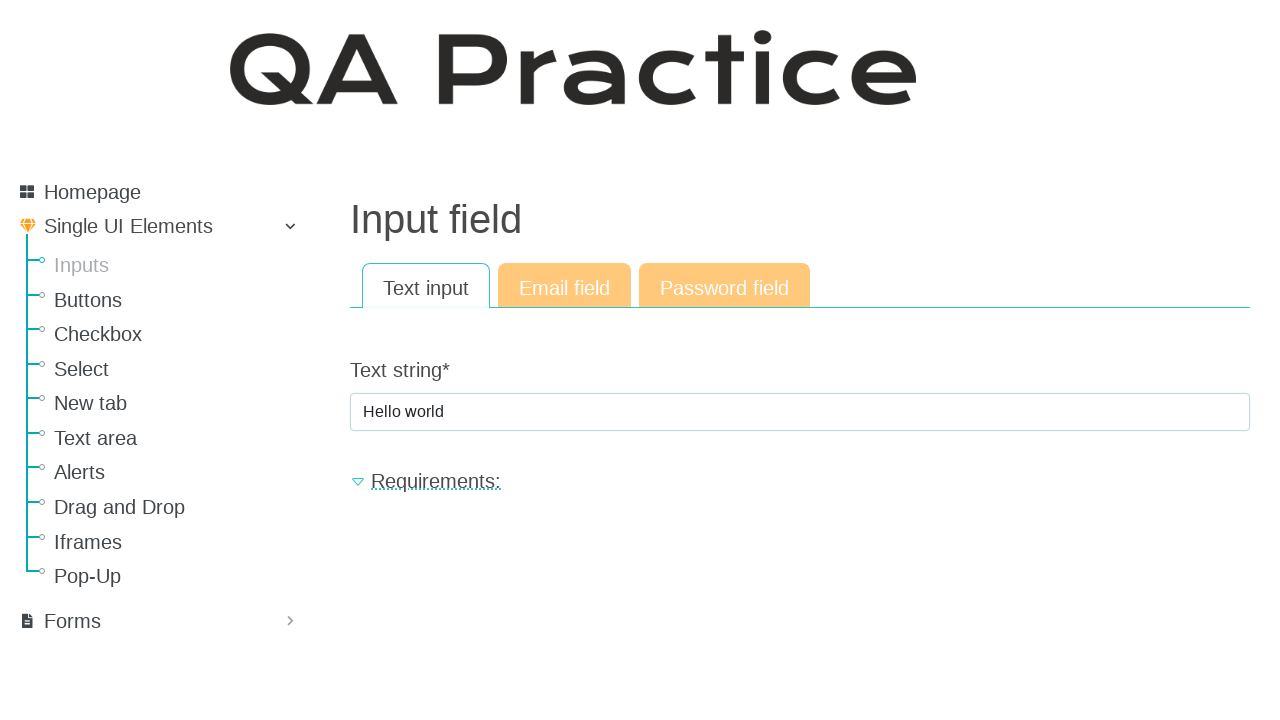

Cleared the input field on internal:attr=[placeholder="Submit me"i]
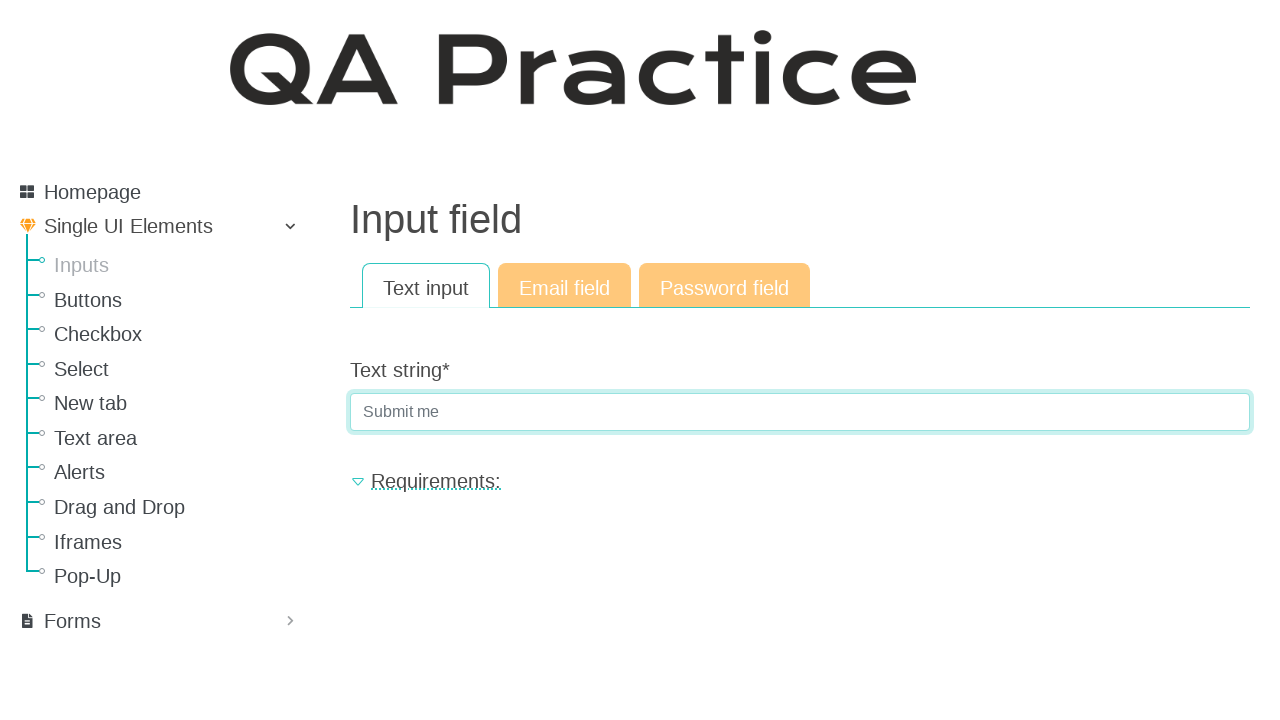

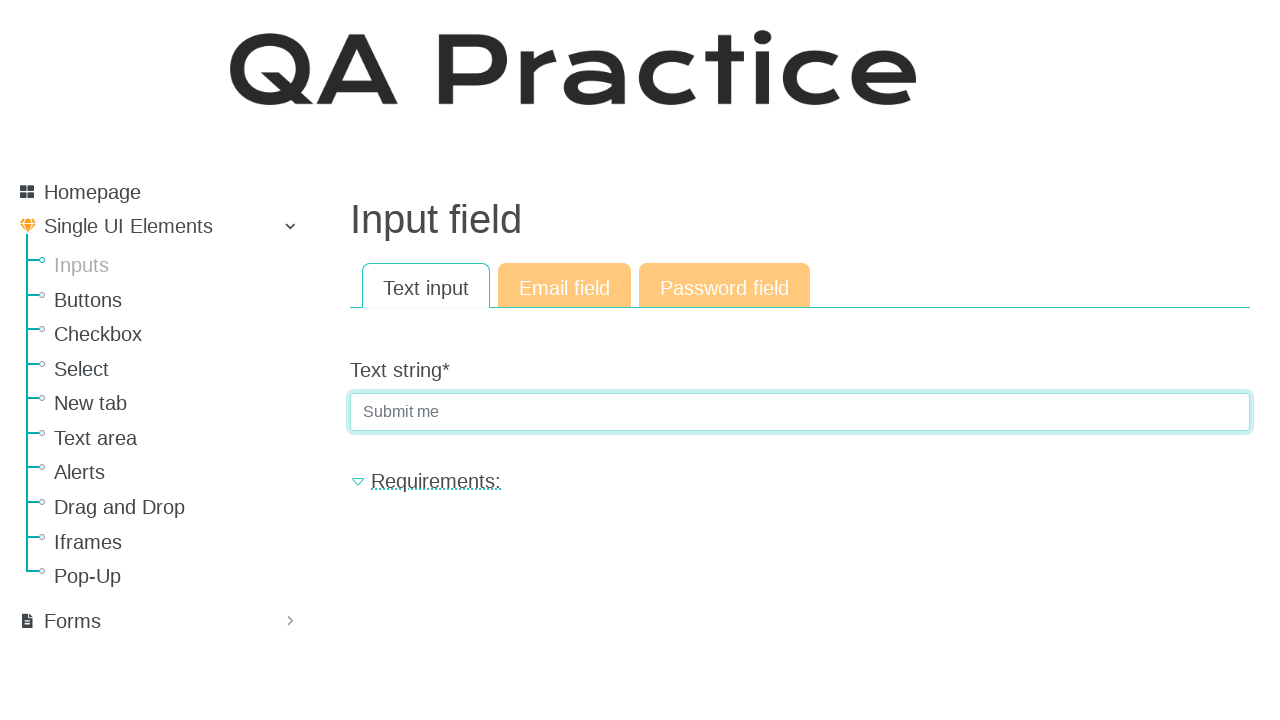